Tests basic browser navigation functionality including back, forward, and refresh actions on a contacts app

Starting URL: https://contacts-app.tobbymarshall815.vercel.app/

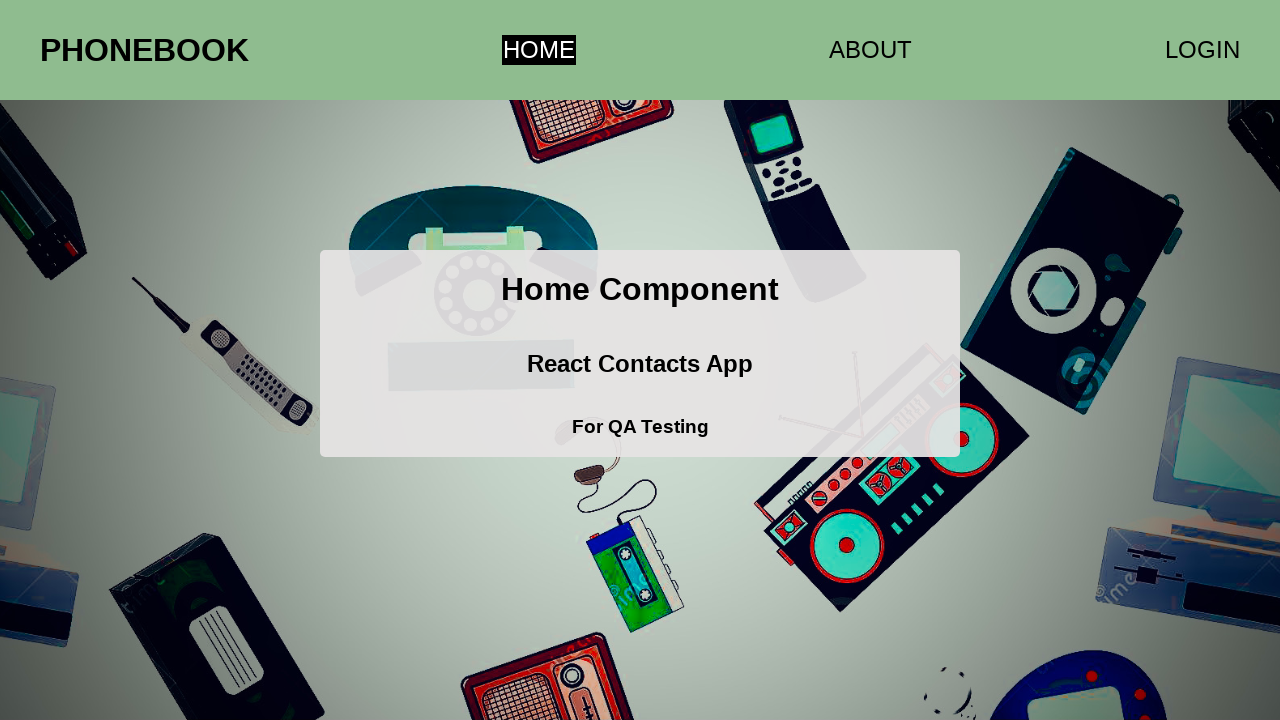

Navigated back in browser history
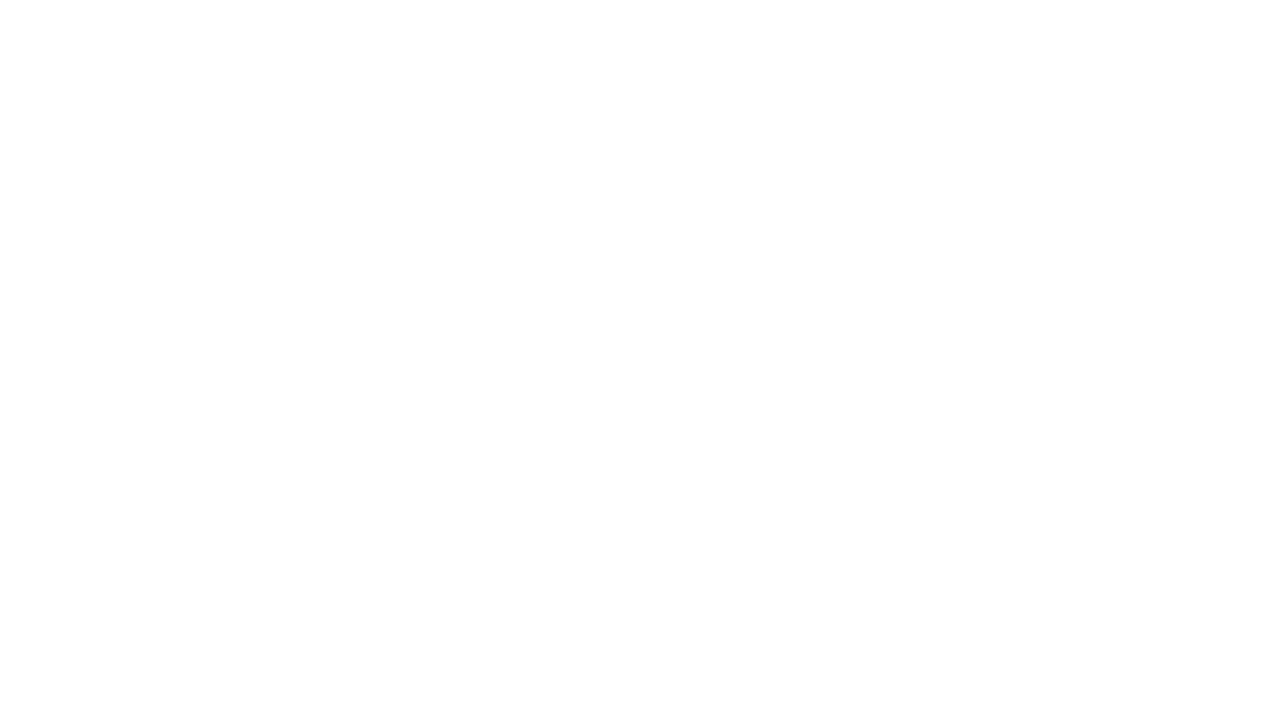

Navigated forward in browser history
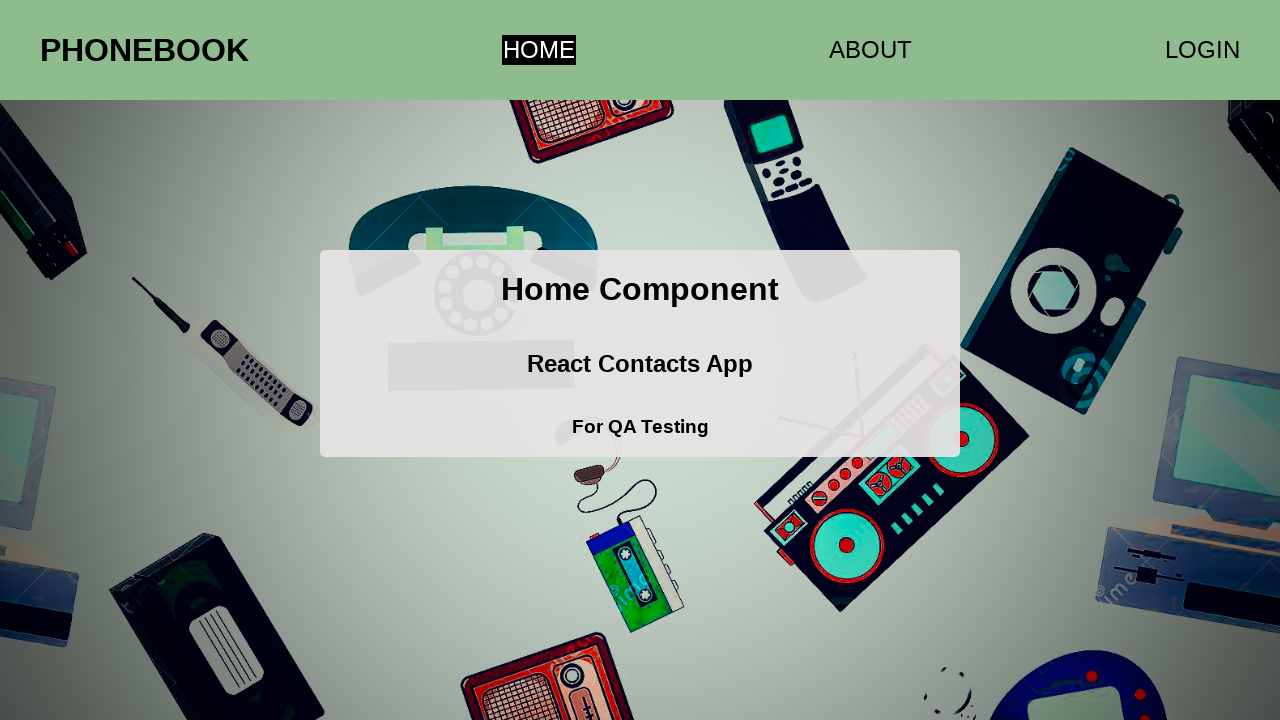

Refreshed the page
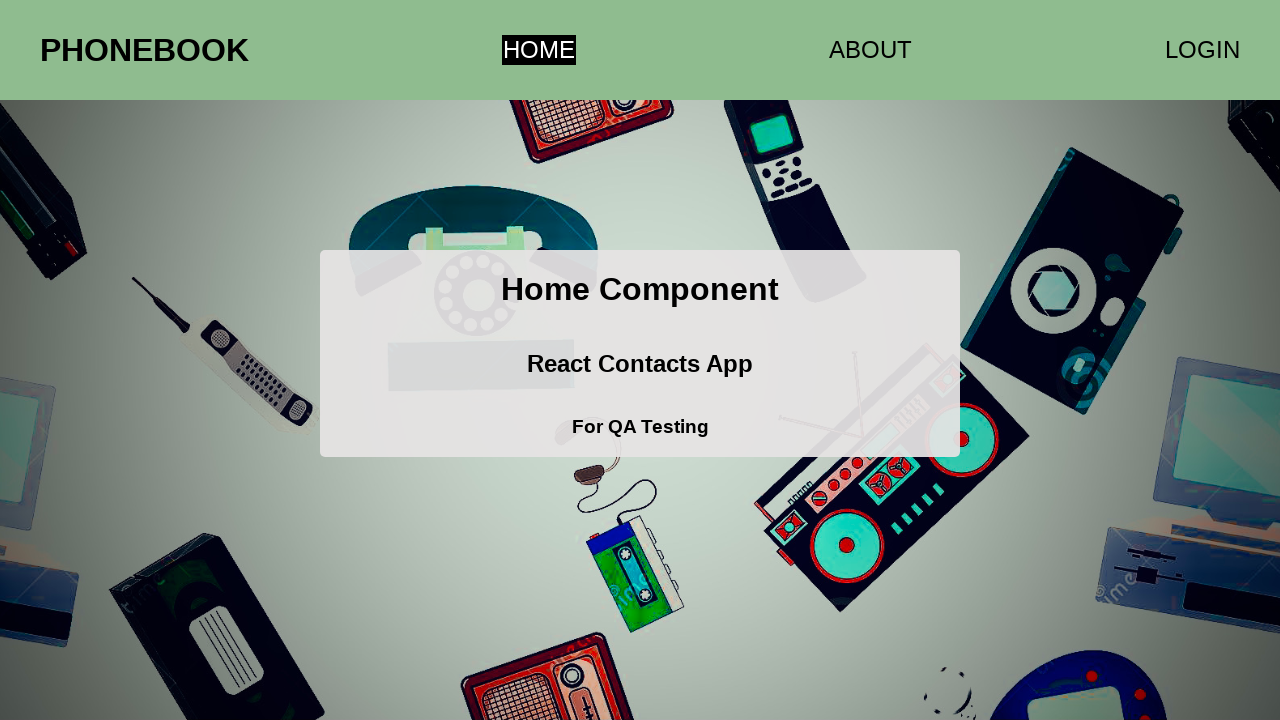

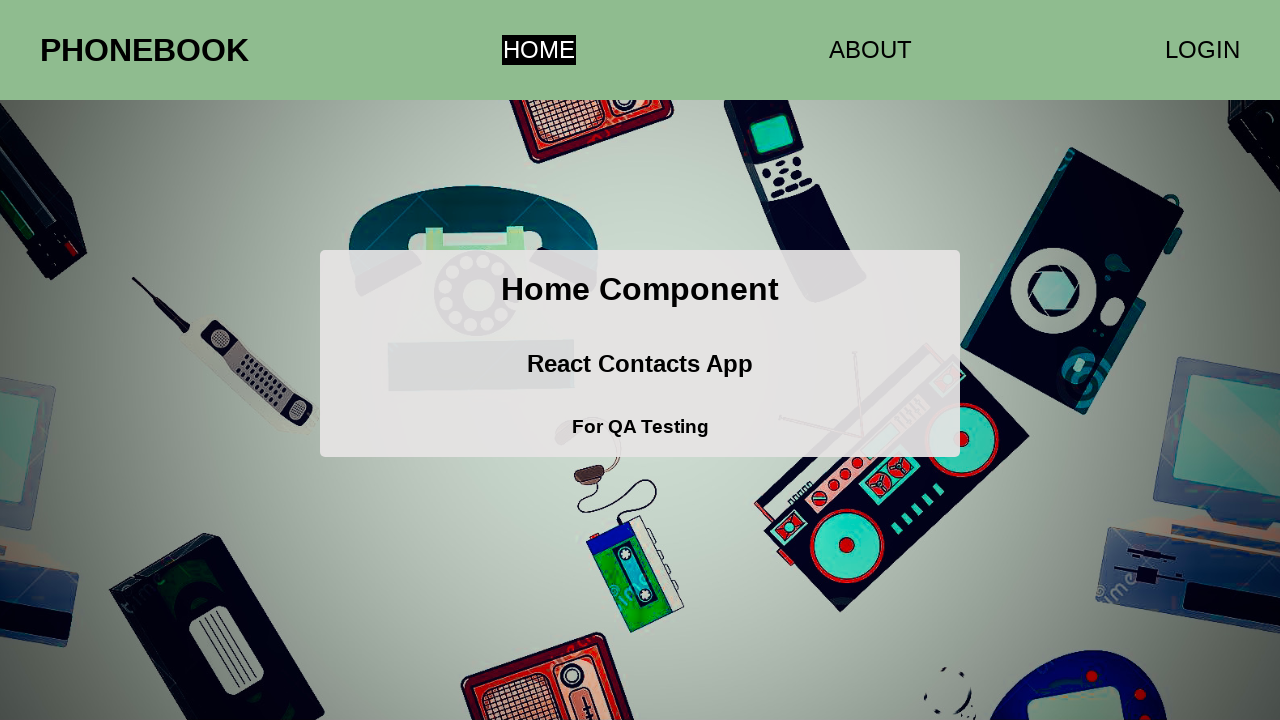